Tests navigation through menu items on a personal website by clicking through four menu options in sequence

Starting URL: https://radimstudeny.cz

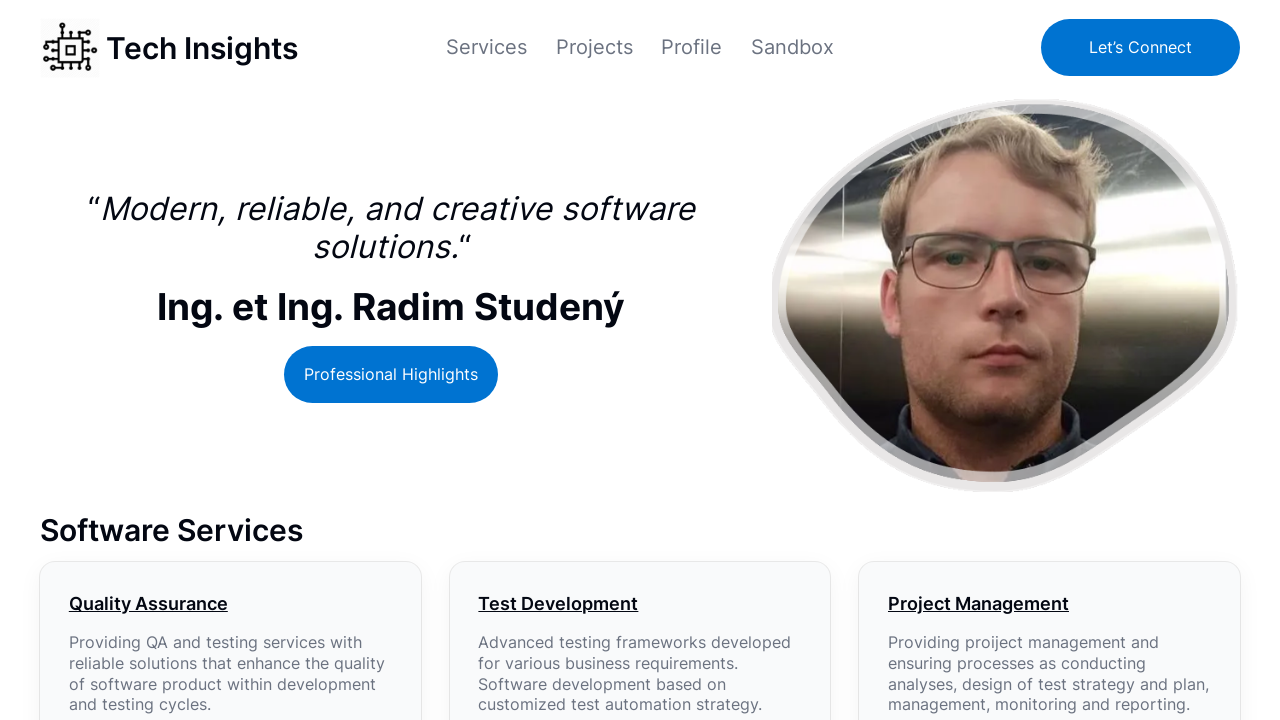

Waited for menu item to be visible: //*[@id='modal-1-content']/ul/li[1]/a/span
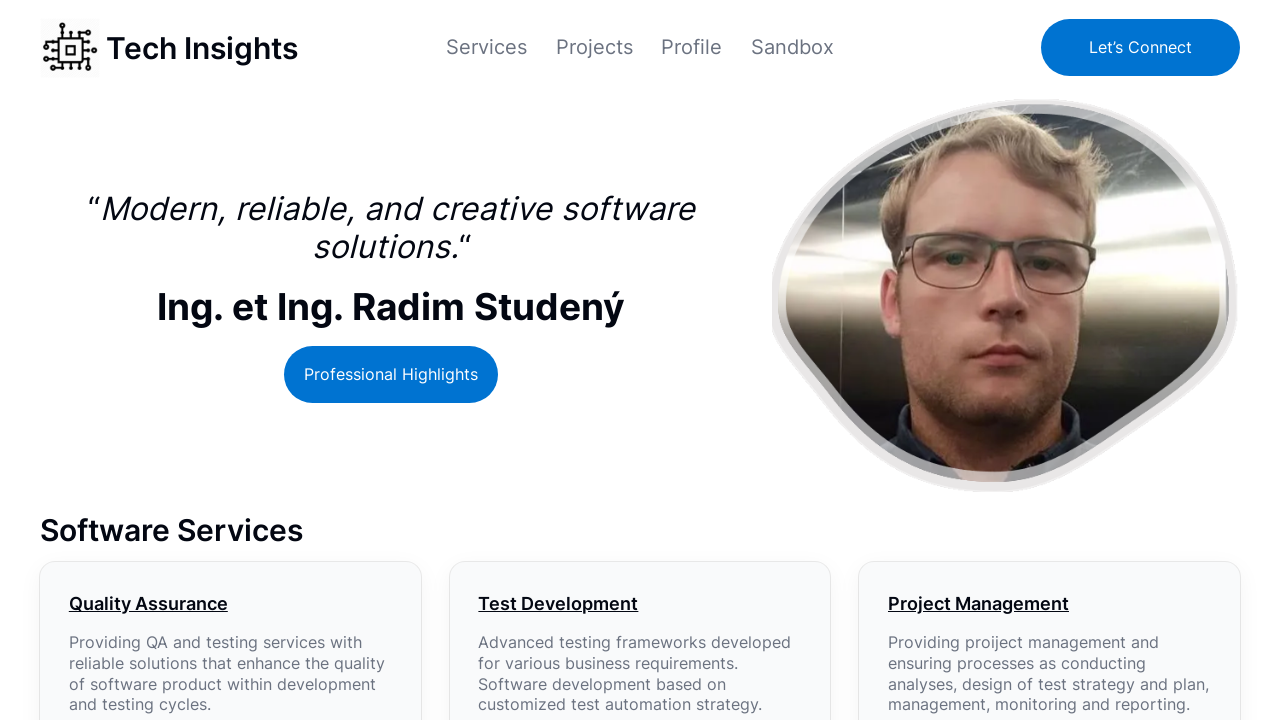

Clicked menu item: //*[@id='modal-1-content']/ul/li[1]/a/span at (486, 47) on xpath=//*[@id='modal-1-content']/ul/li[1]/a/span
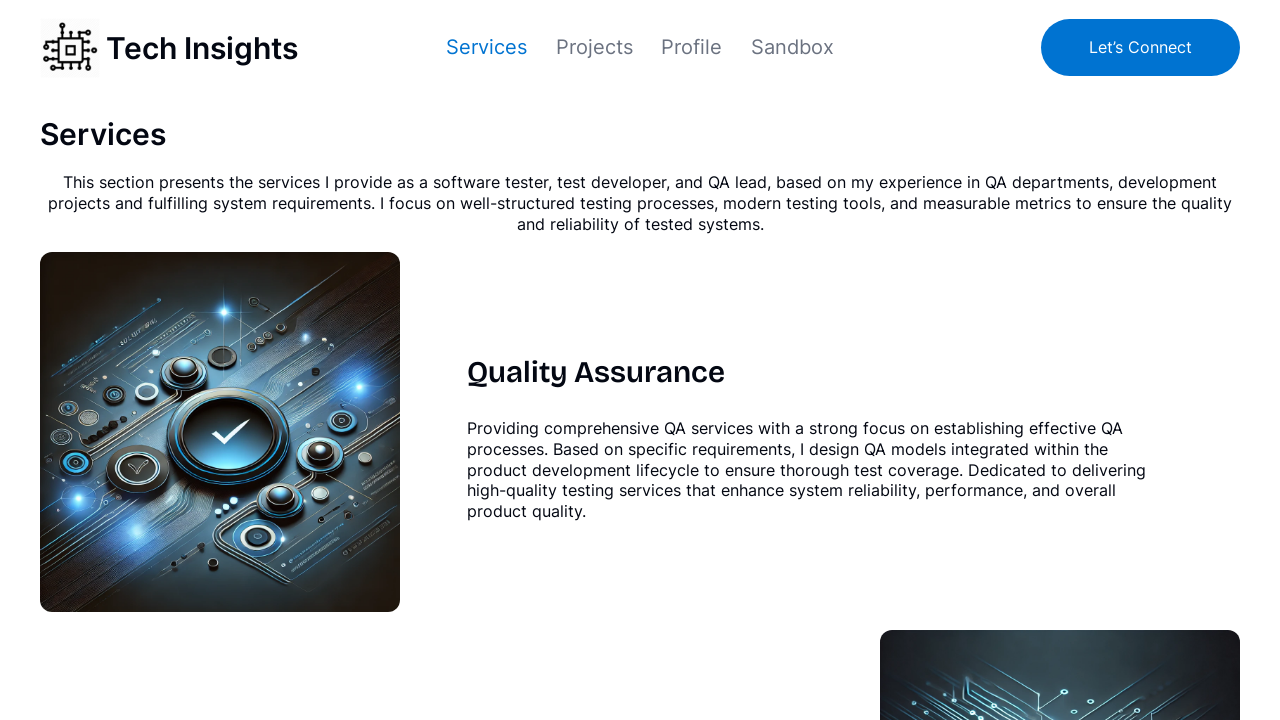

Waited 2 seconds for page transition
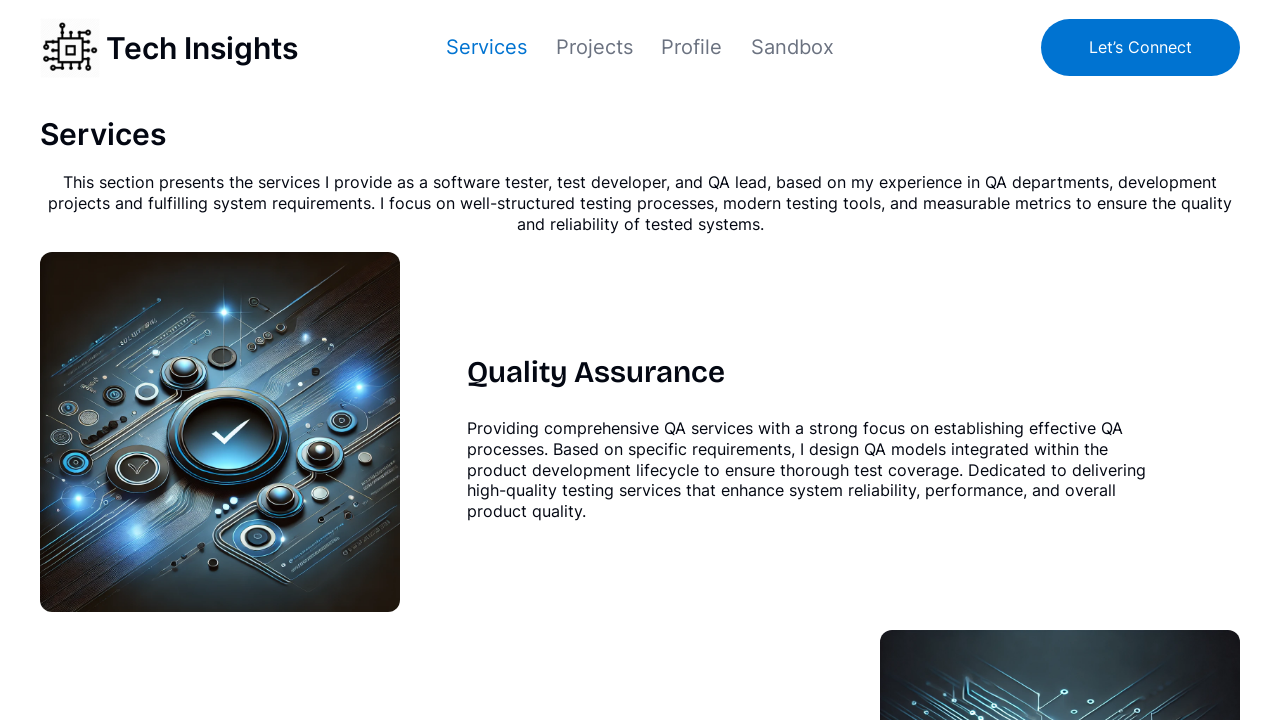

Waited for menu item to be visible: //*[@id='modal-1-content']/ul/li[2]/a/span
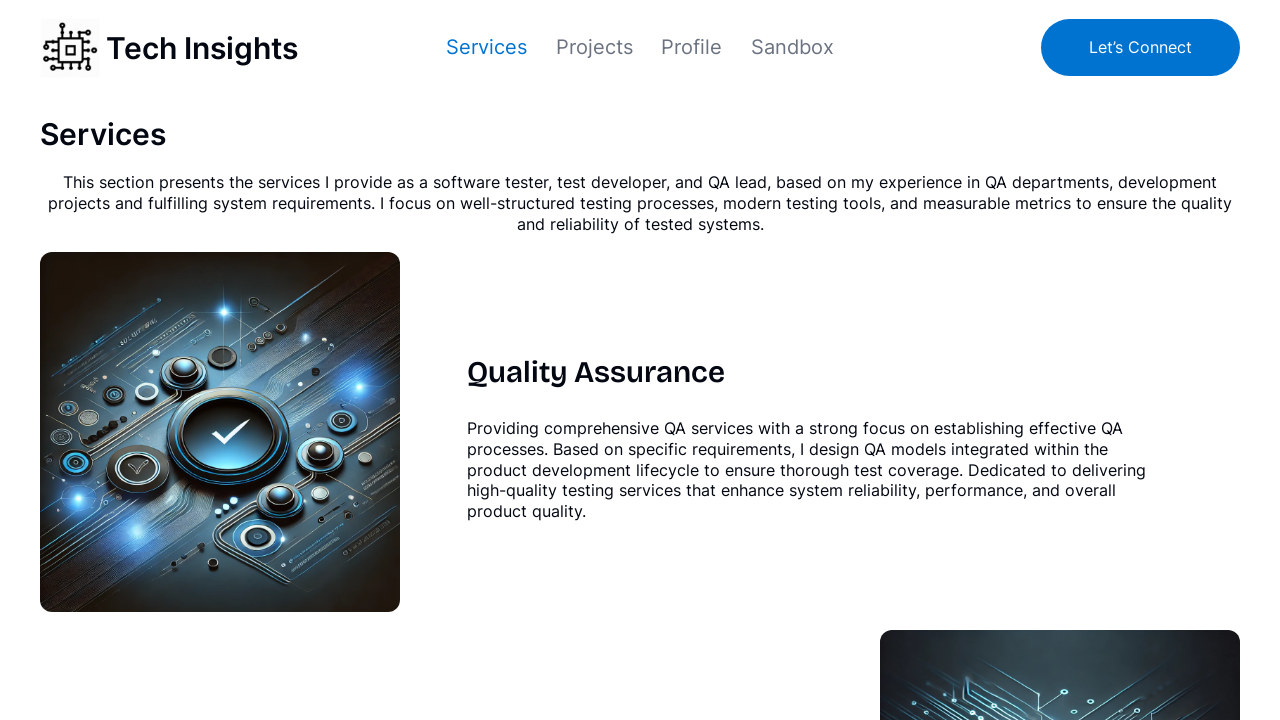

Clicked menu item: //*[@id='modal-1-content']/ul/li[2]/a/span at (594, 47) on xpath=//*[@id='modal-1-content']/ul/li[2]/a/span
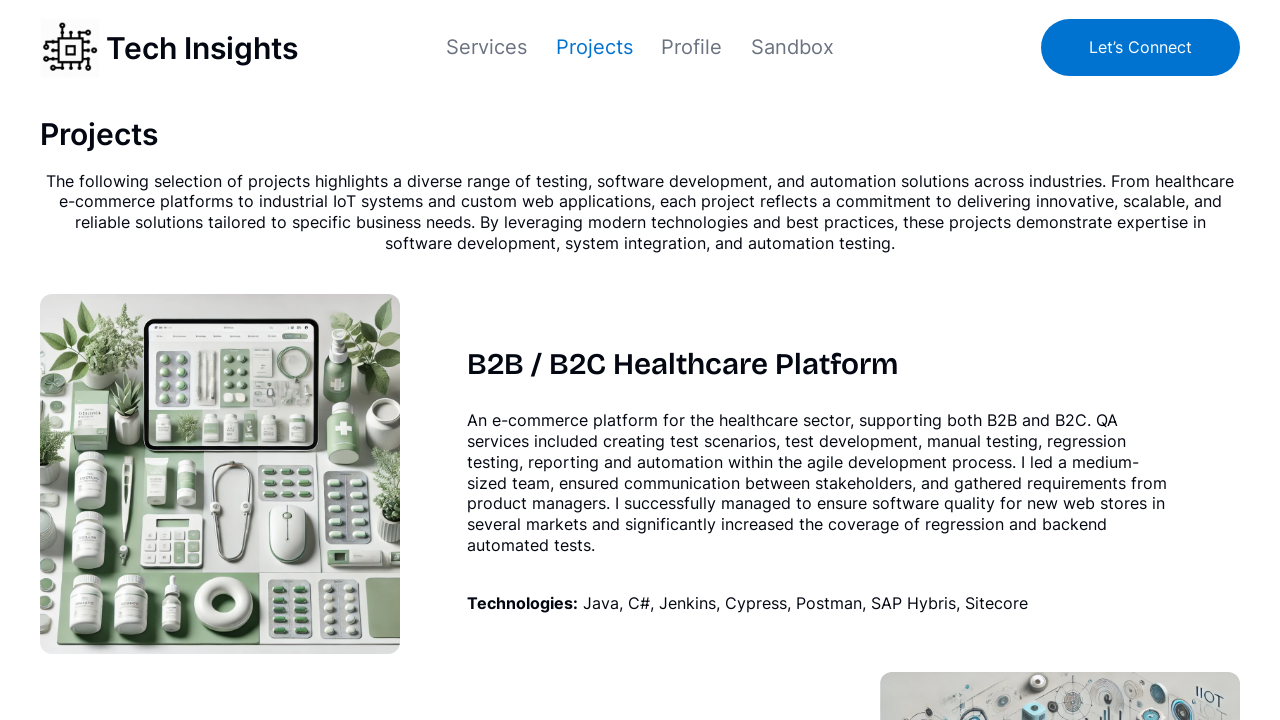

Waited 2 seconds for page transition
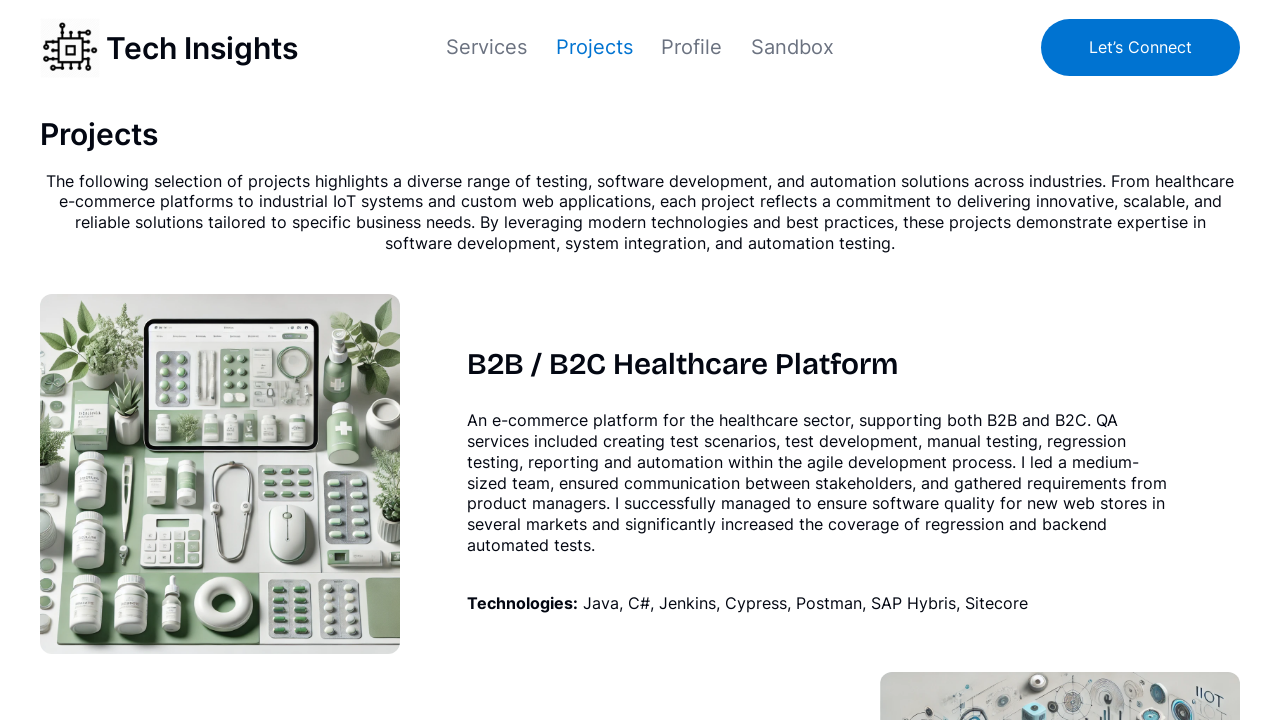

Waited for menu item to be visible: //*[@id='modal-1-content']/ul/li[3]/a/span
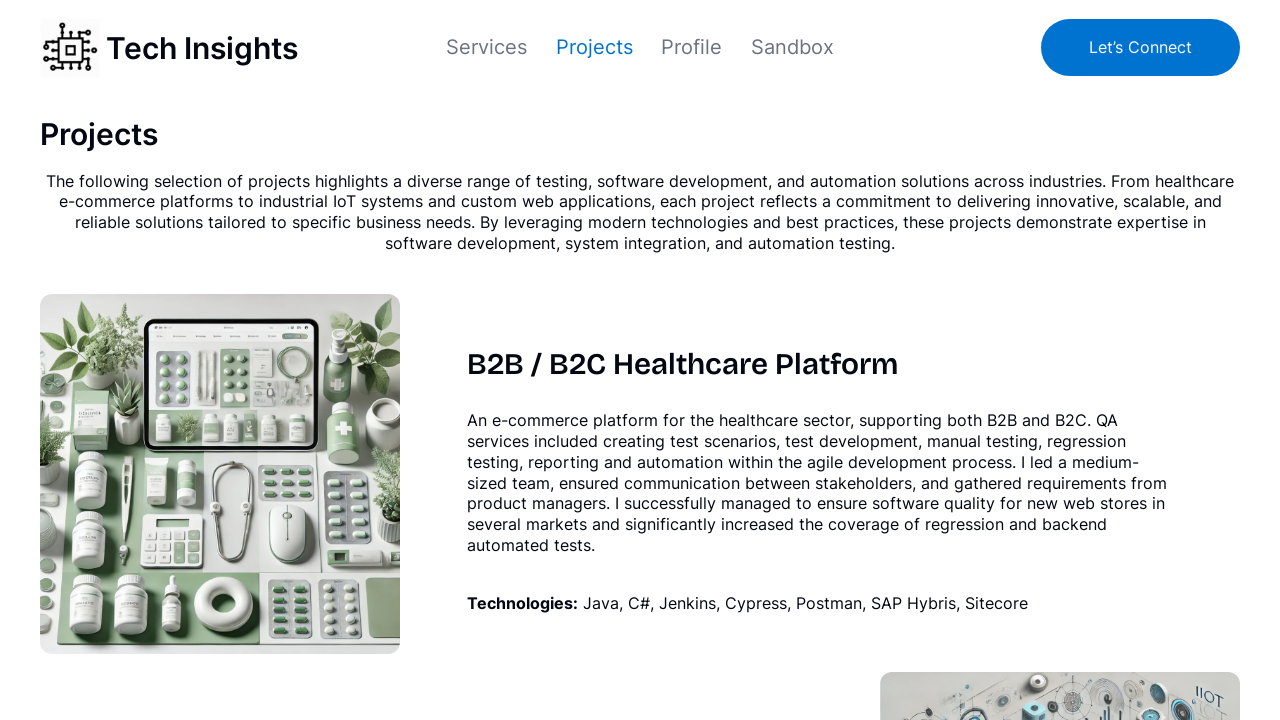

Clicked menu item: //*[@id='modal-1-content']/ul/li[3]/a/span at (692, 47) on xpath=//*[@id='modal-1-content']/ul/li[3]/a/span
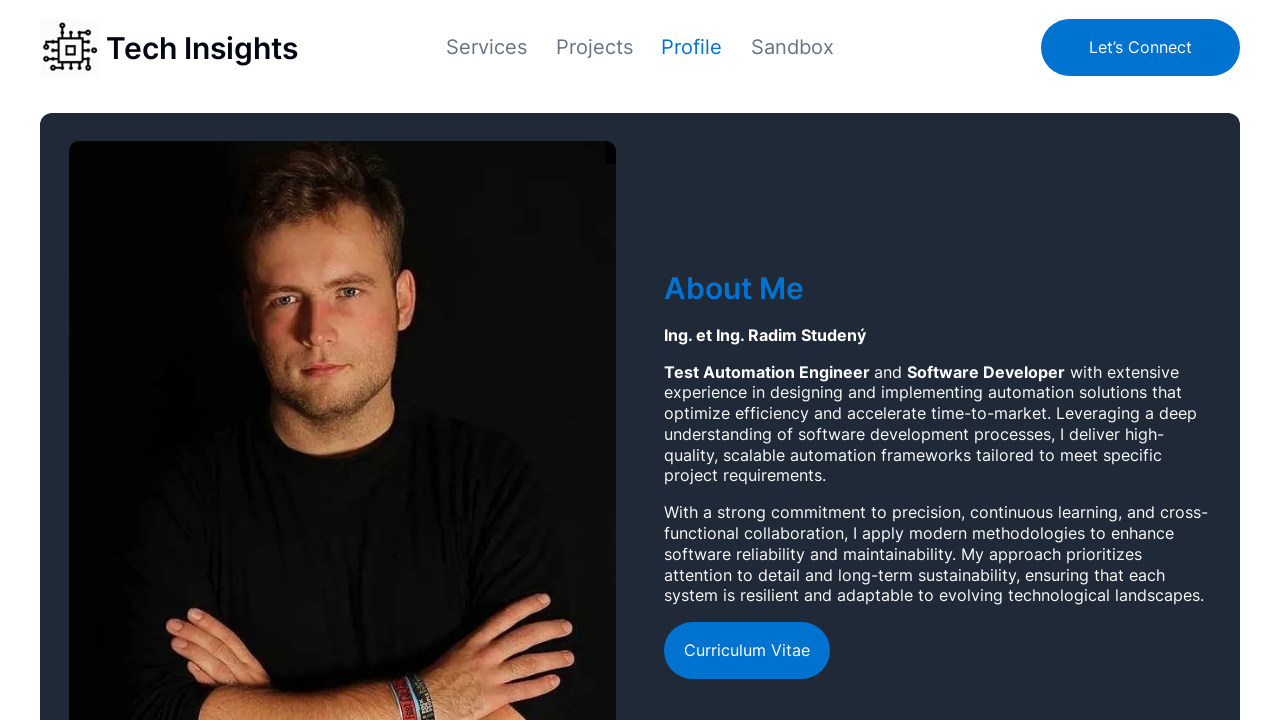

Waited 2 seconds for page transition
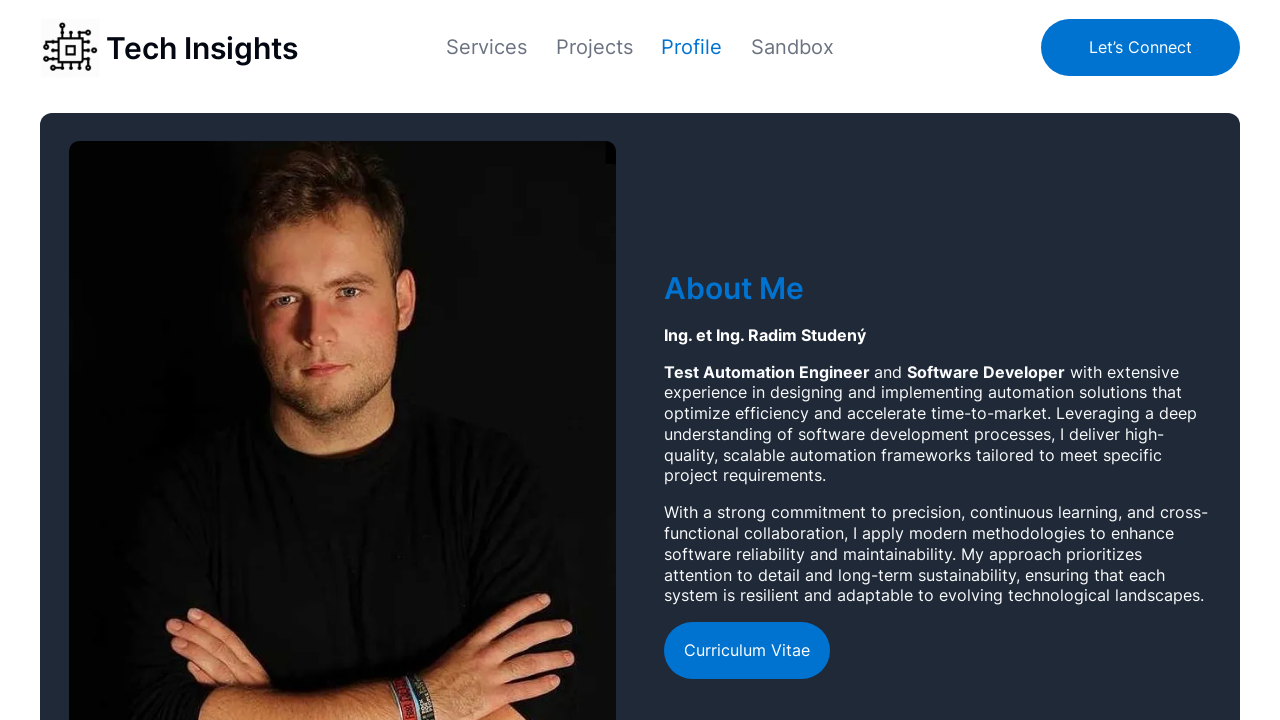

Waited for menu item to be visible: //*[@id='modal-1-content']/ul/li[4]/a/span
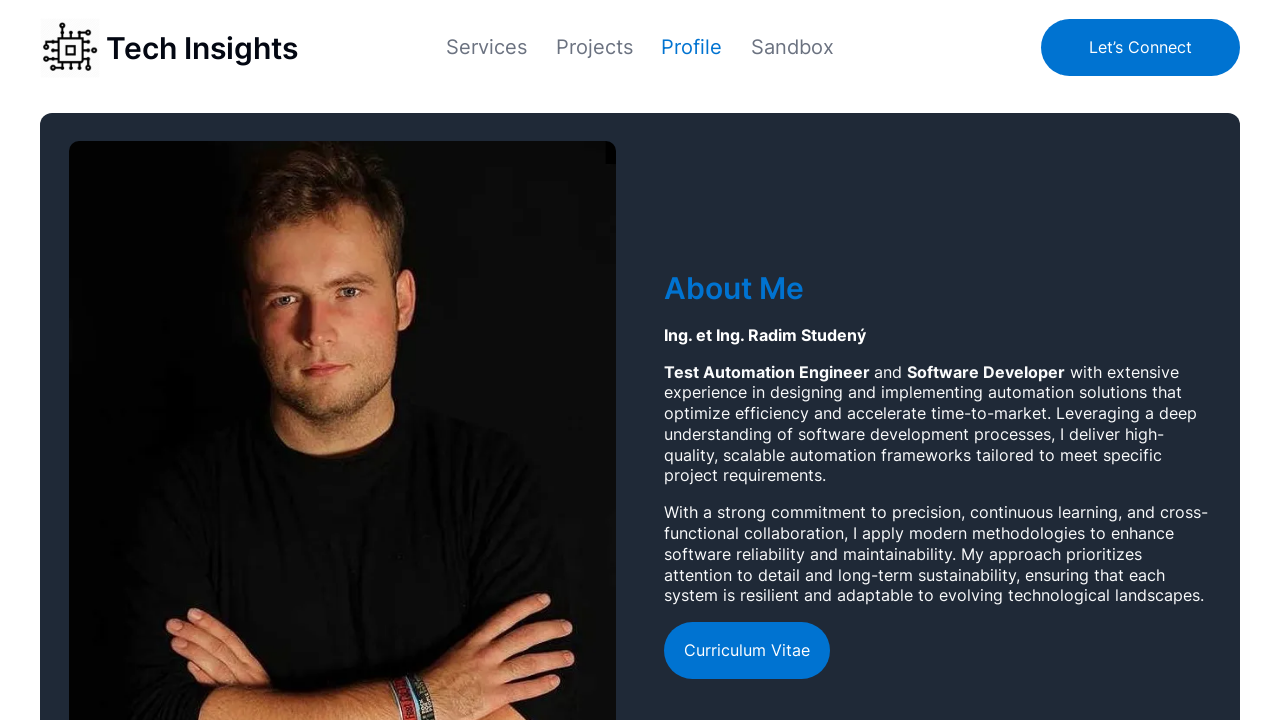

Clicked menu item: //*[@id='modal-1-content']/ul/li[4]/a/span at (793, 47) on xpath=//*[@id='modal-1-content']/ul/li[4]/a/span
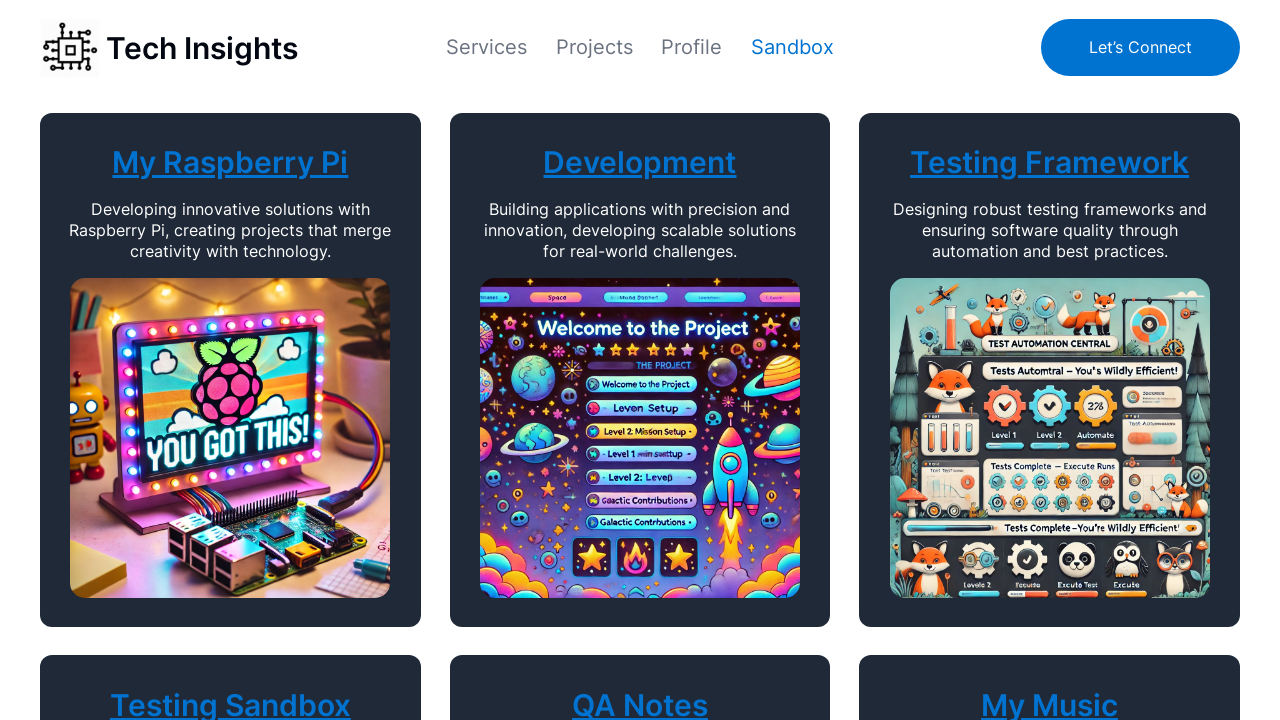

Waited 2 seconds for page transition
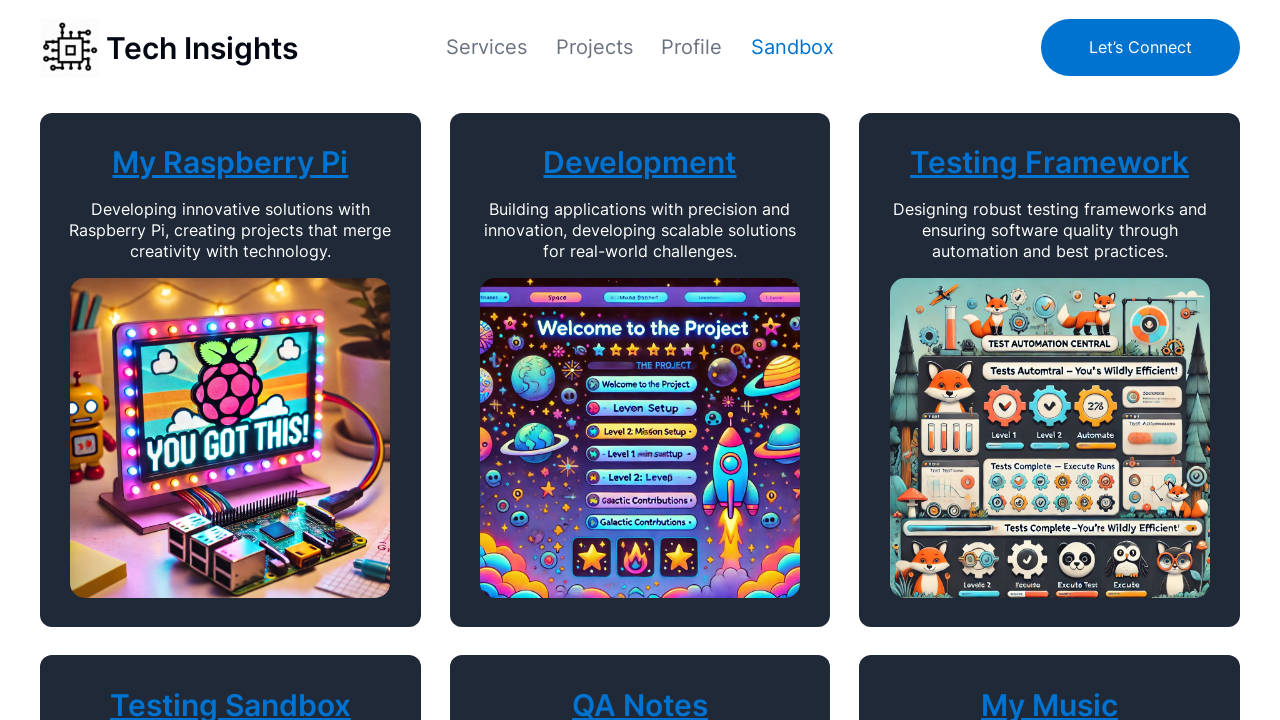

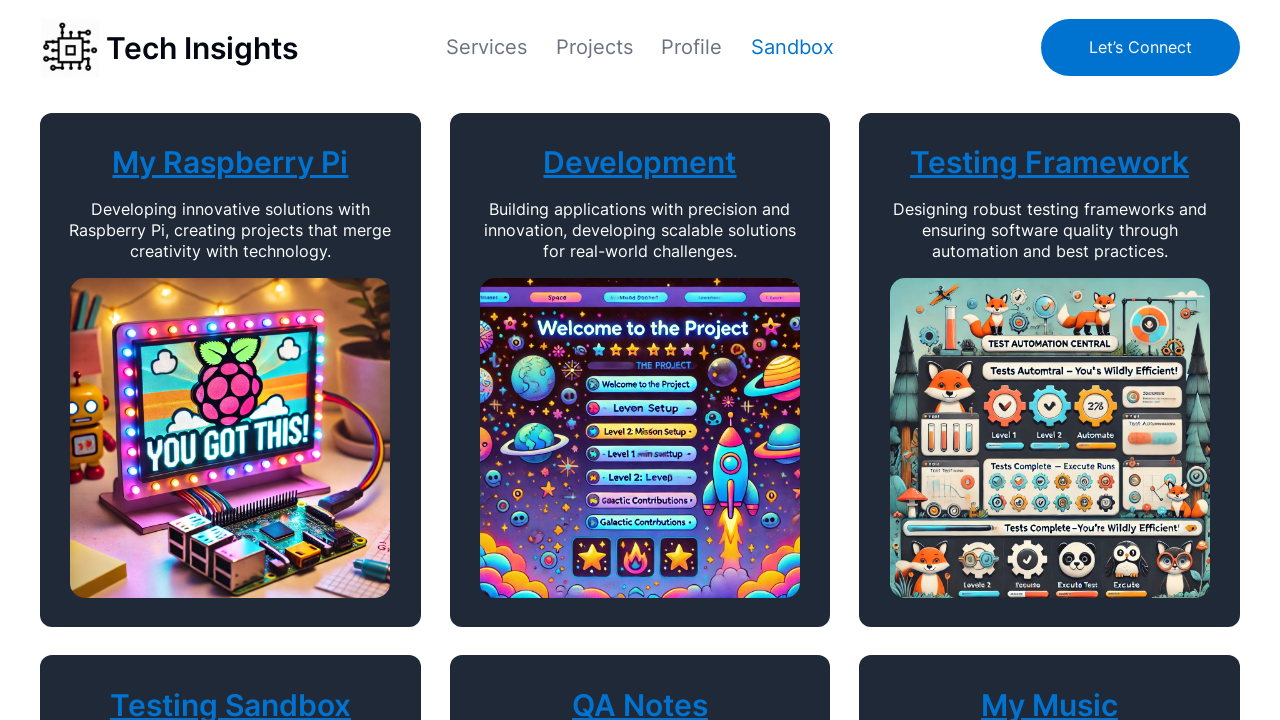